Tests a web form by filling text input, password field, textarea, selecting from a dropdown, and submitting the form on Selenium's official demo page.

Starting URL: https://www.selenium.dev/selenium/web/web-form.html

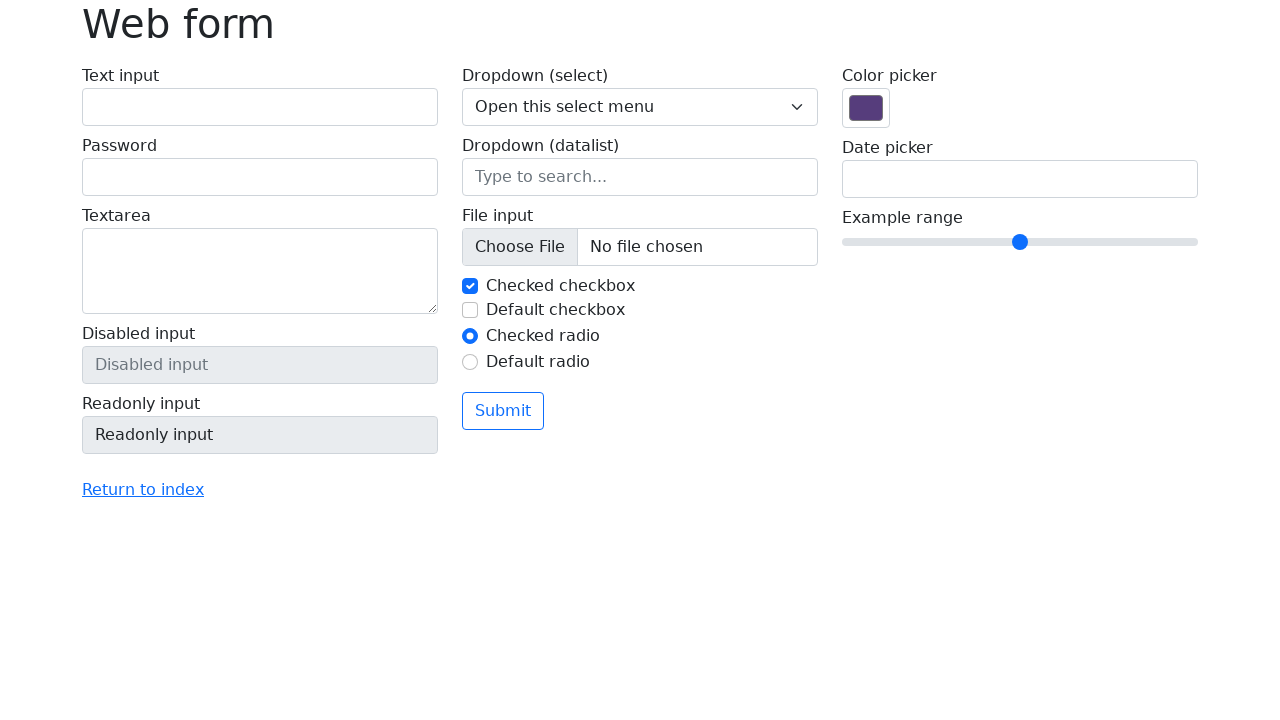

Filled text input field with 'Sample test input' on input[name='my-text']
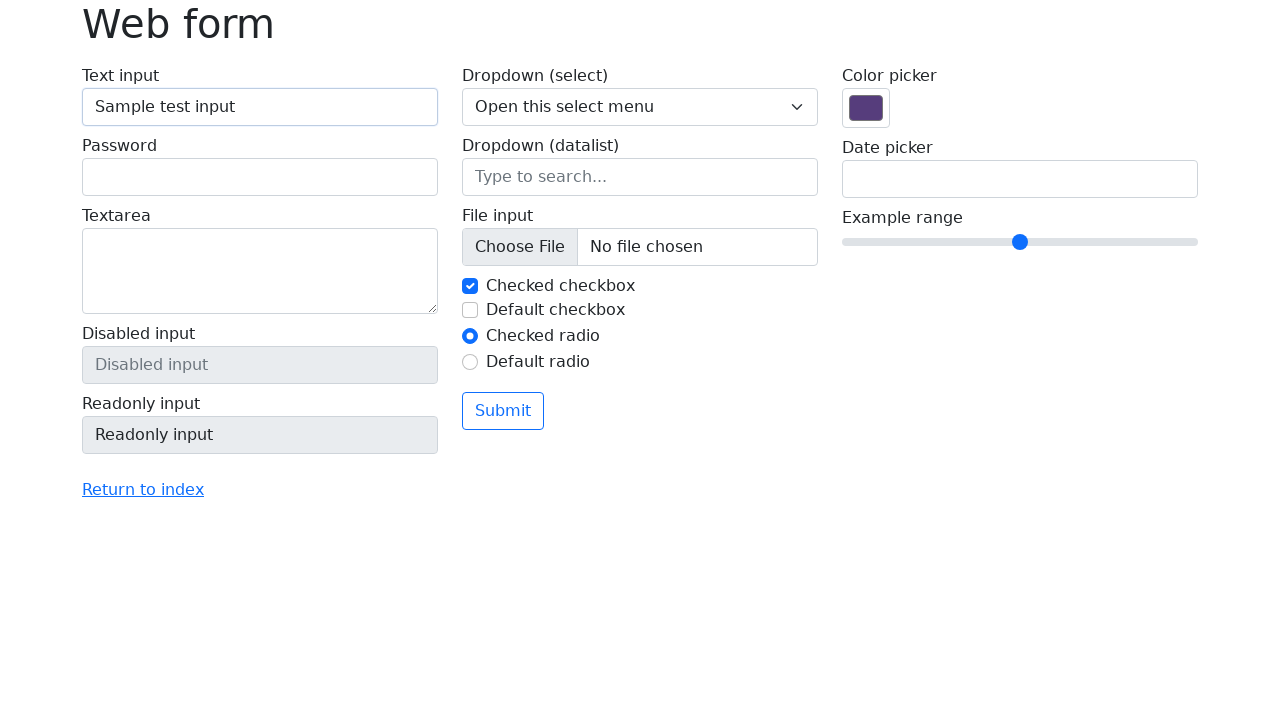

Filled password field with 'P@55w0rd' on input[name='my-password']
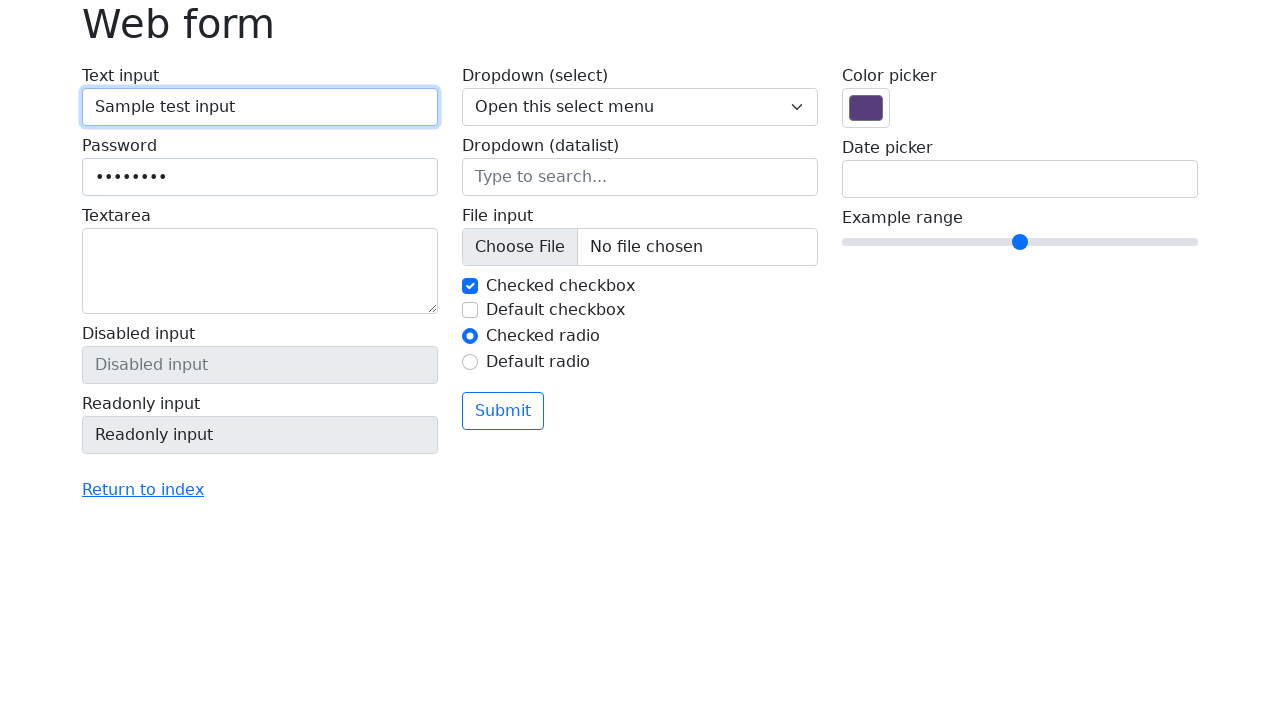

Filled textarea with 'An apple a day, keeps doctor away.' on textarea[name='my-textarea']
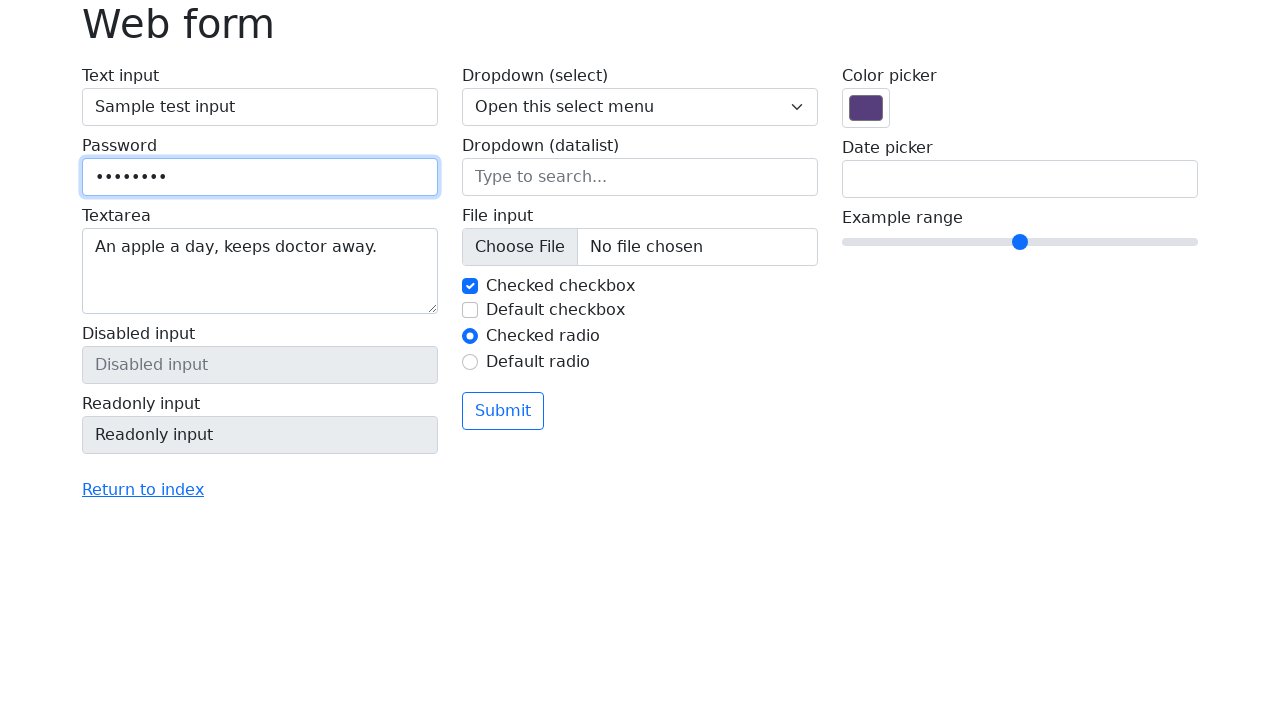

Selected 'Two' from dropdown menu on select[name='my-select']
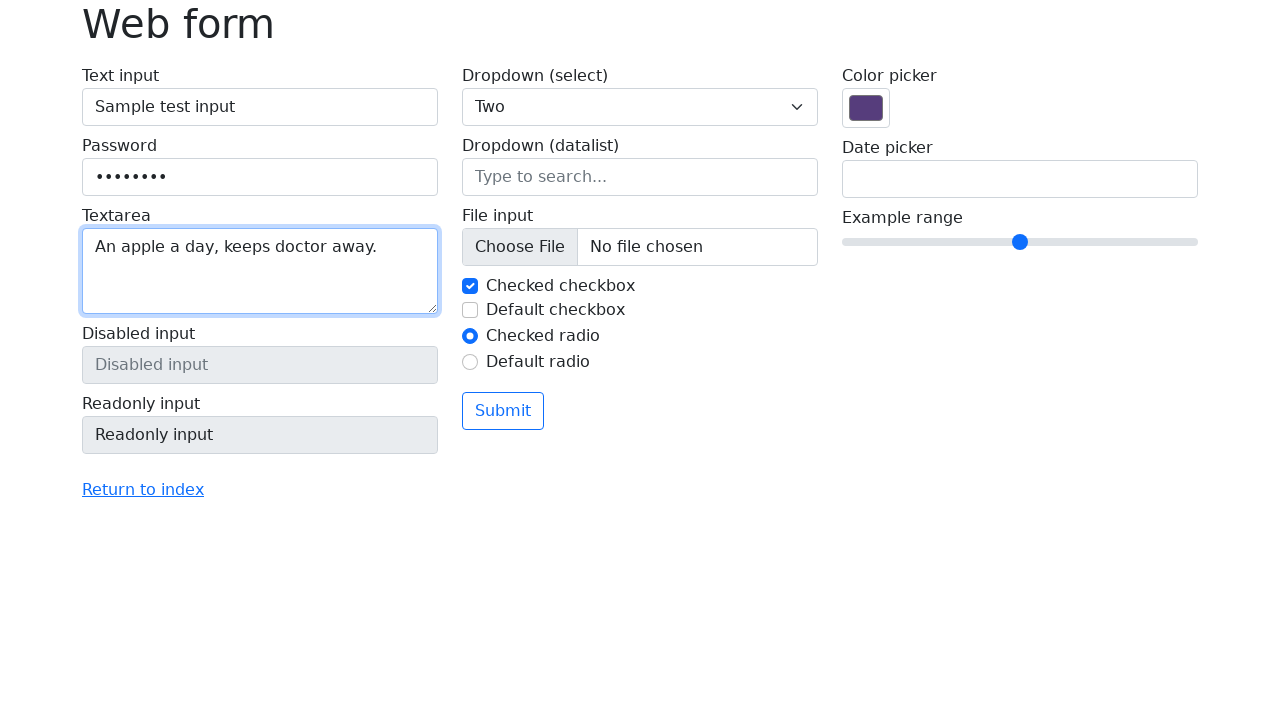

Clicked submit button to submit the form at (503, 411) on button[type='submit']
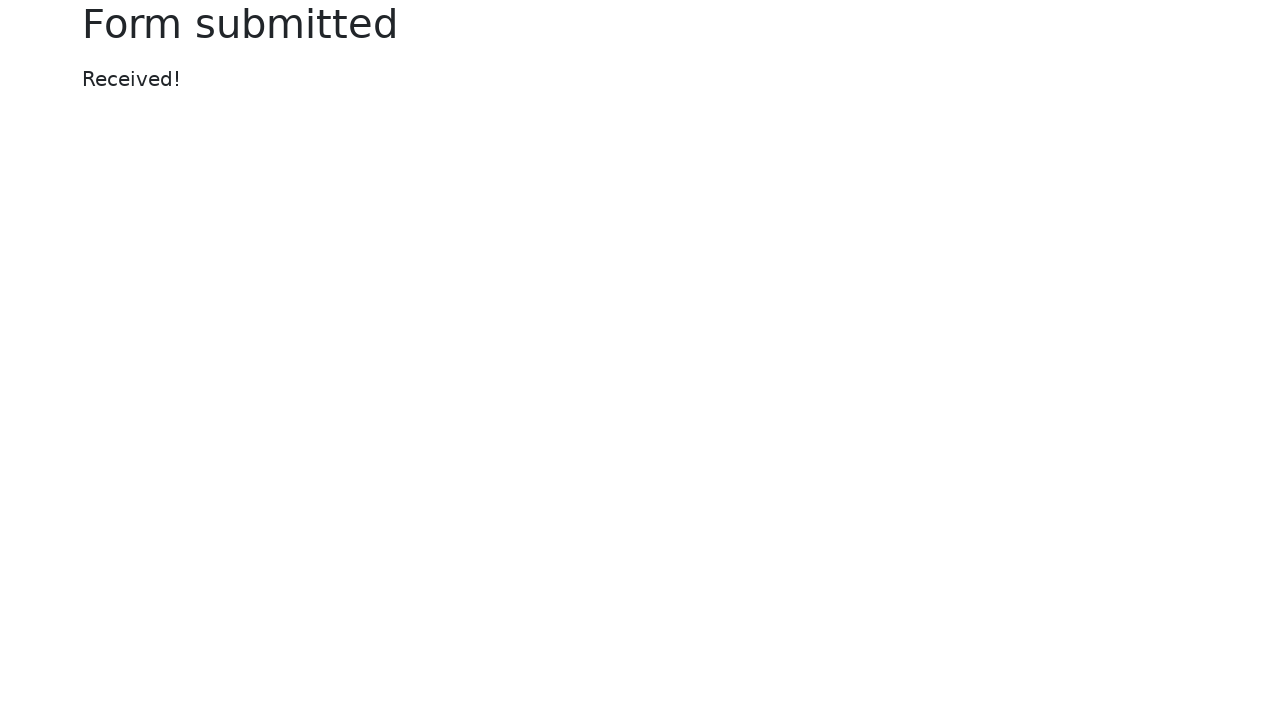

Form submission completed and page loaded
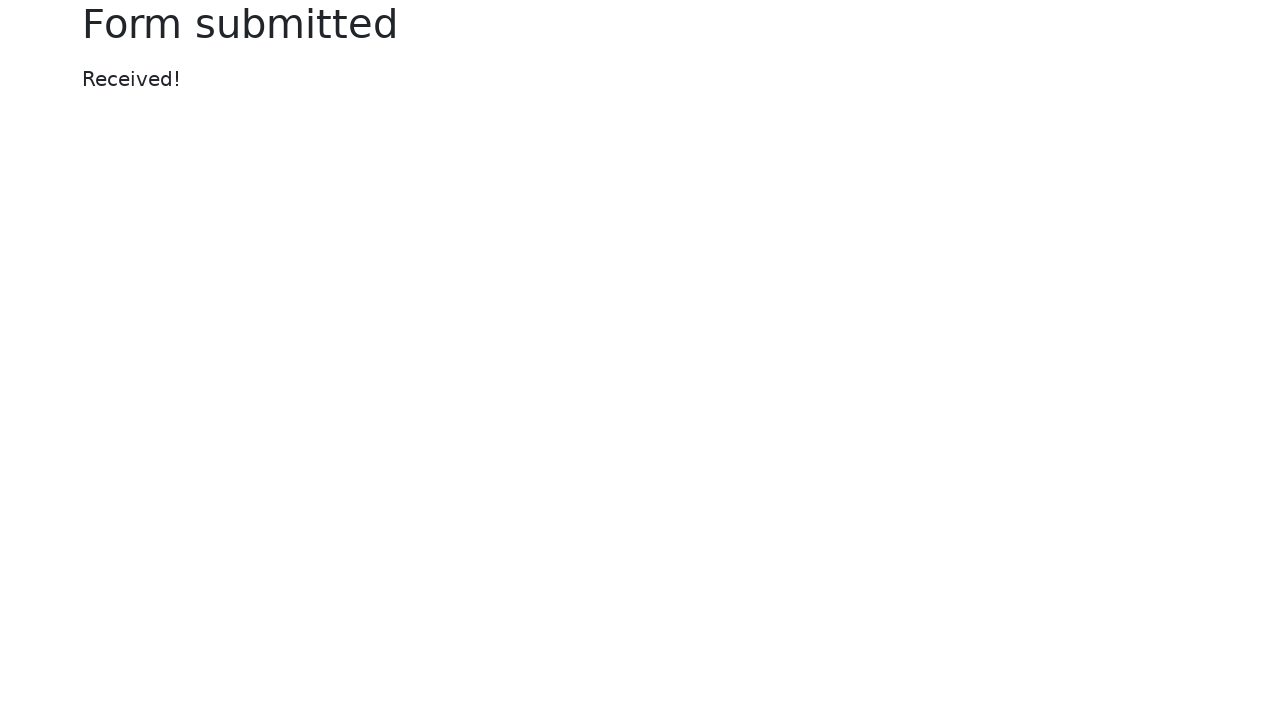

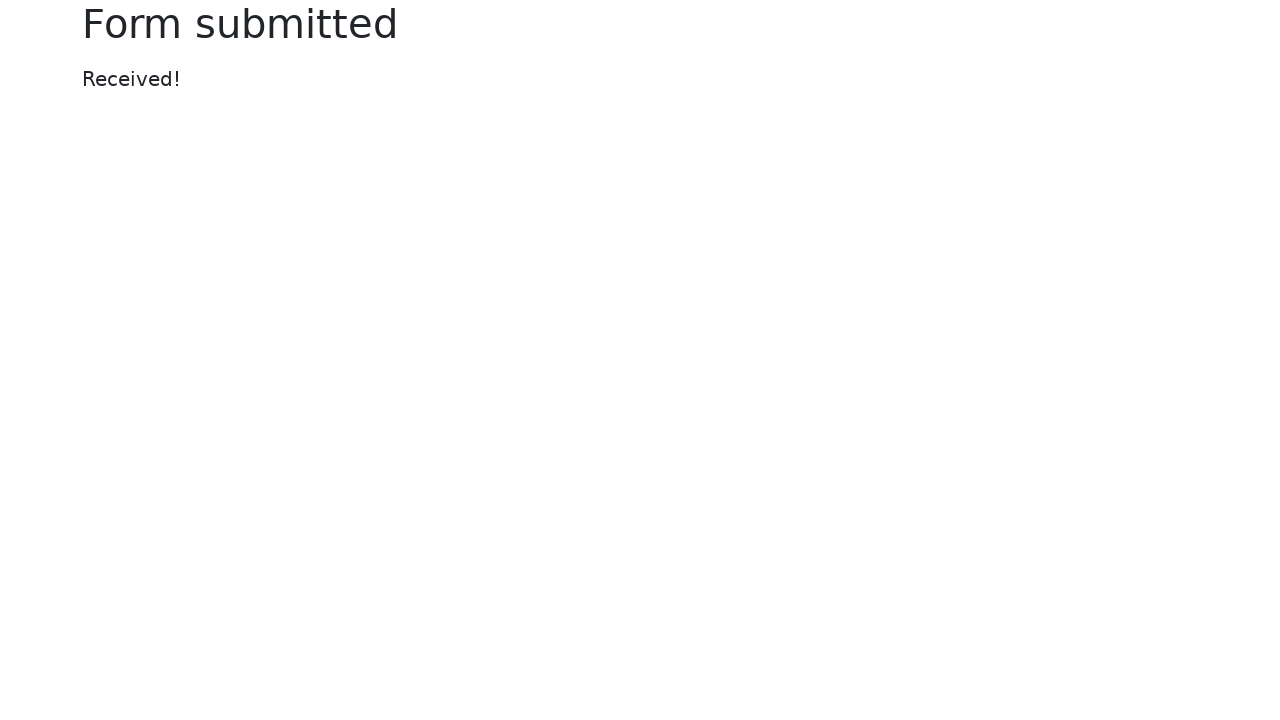